Tests table manipulation functionality by deleting rows via checkboxes, adding a new row with company/contact/city data, and returning to the menu.

Starting URL: https://savkk.github.io/selenium-practice/

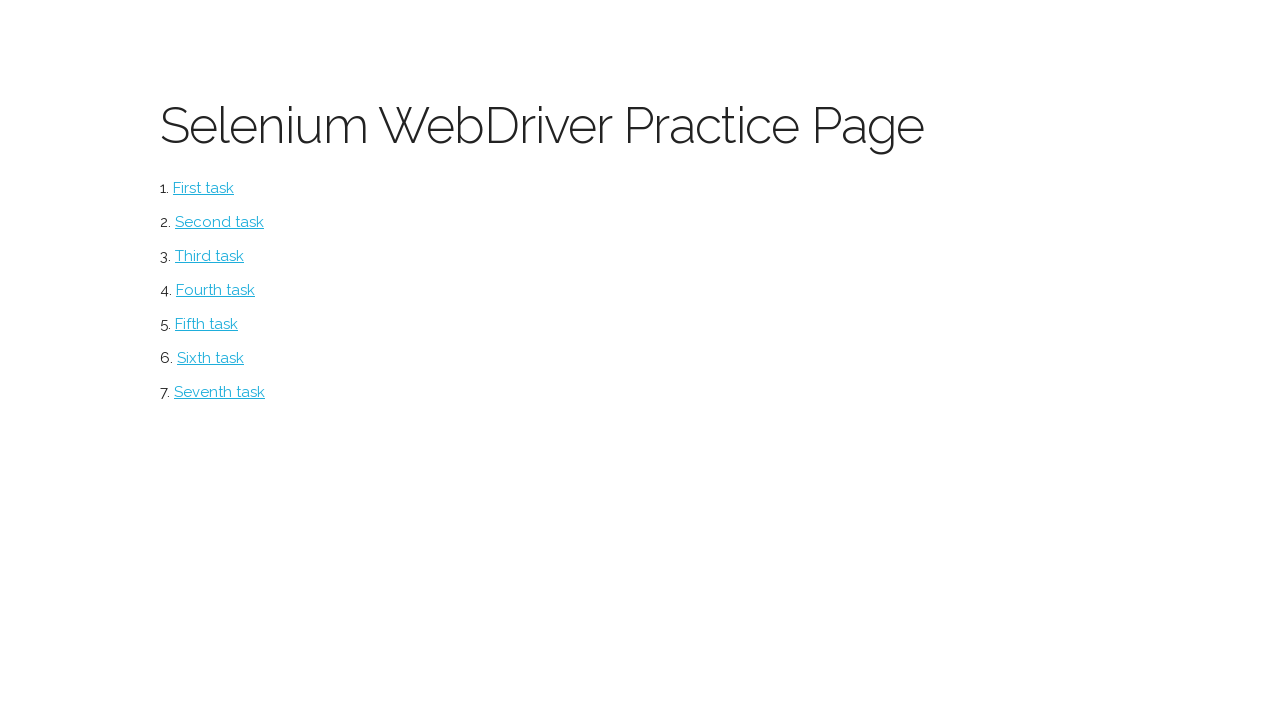

Clicked on table link to navigate to table page at (220, 392) on #table
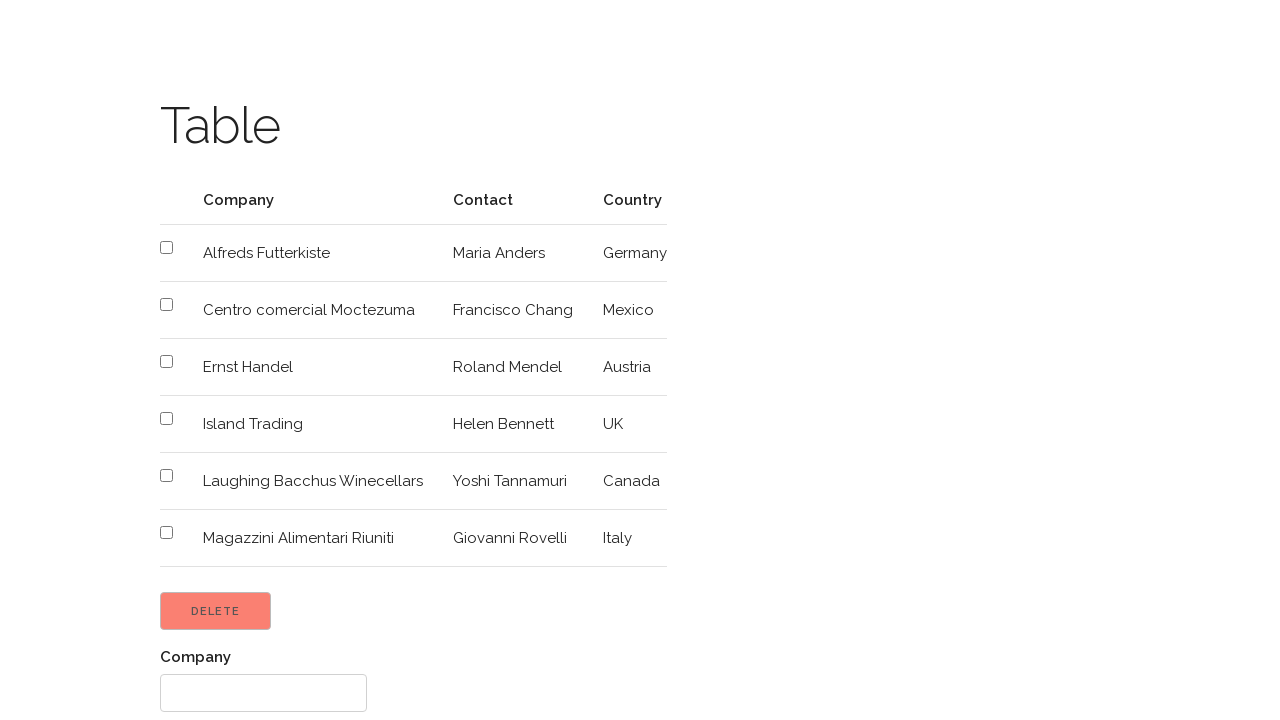

Checked checkbox in row 2 for deletion at (166, 248) on xpath=//tr[2]/td/input[@type='checkbox']
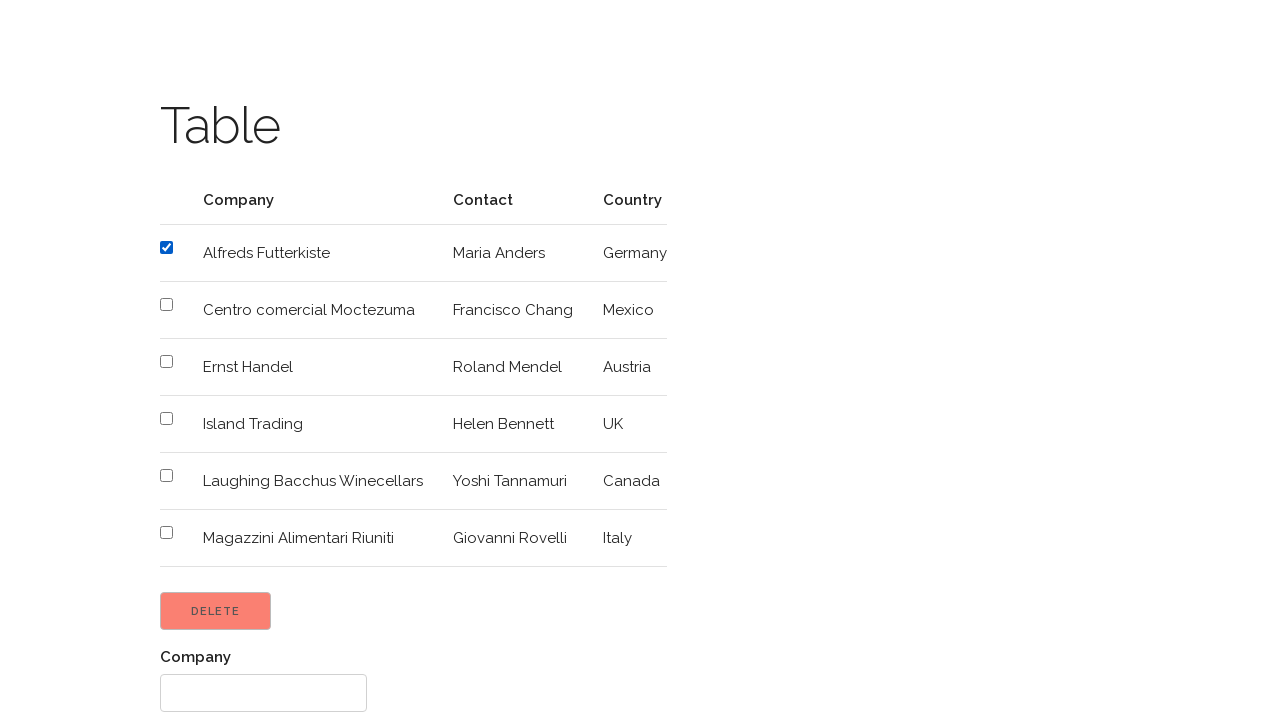

Checked checkbox in row 5 for deletion at (166, 418) on xpath=//tr[5]/td/input[@type='checkbox']
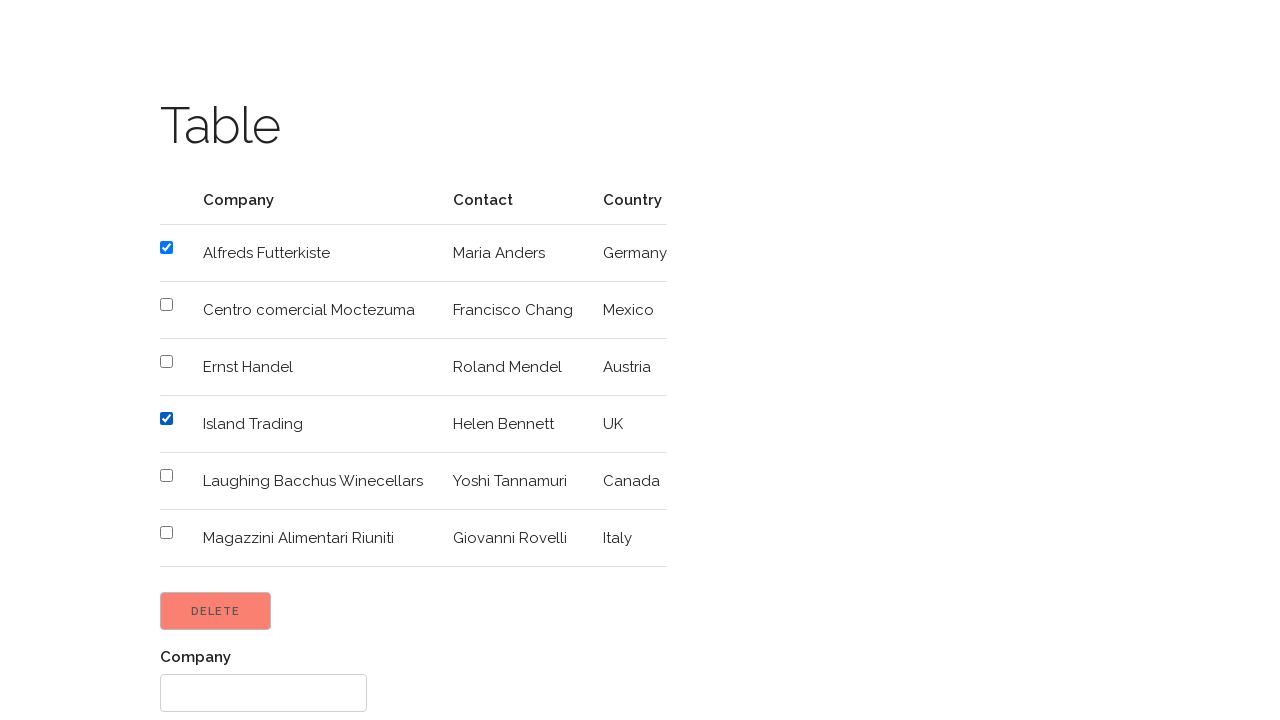

Clicked Delete button to remove selected rows at (216, 611) on input[type='button'][value='Delete']
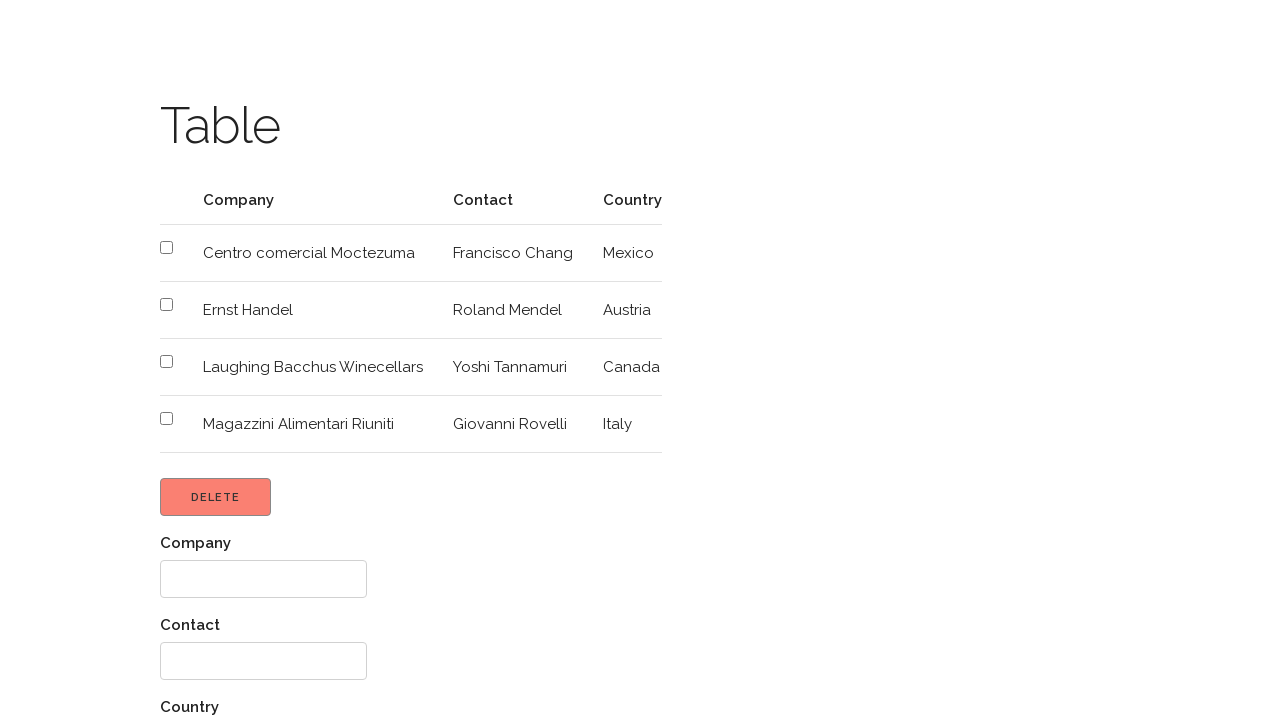

Filled company field with 'Coca-Cola' on //div[1]/input[@type='text']
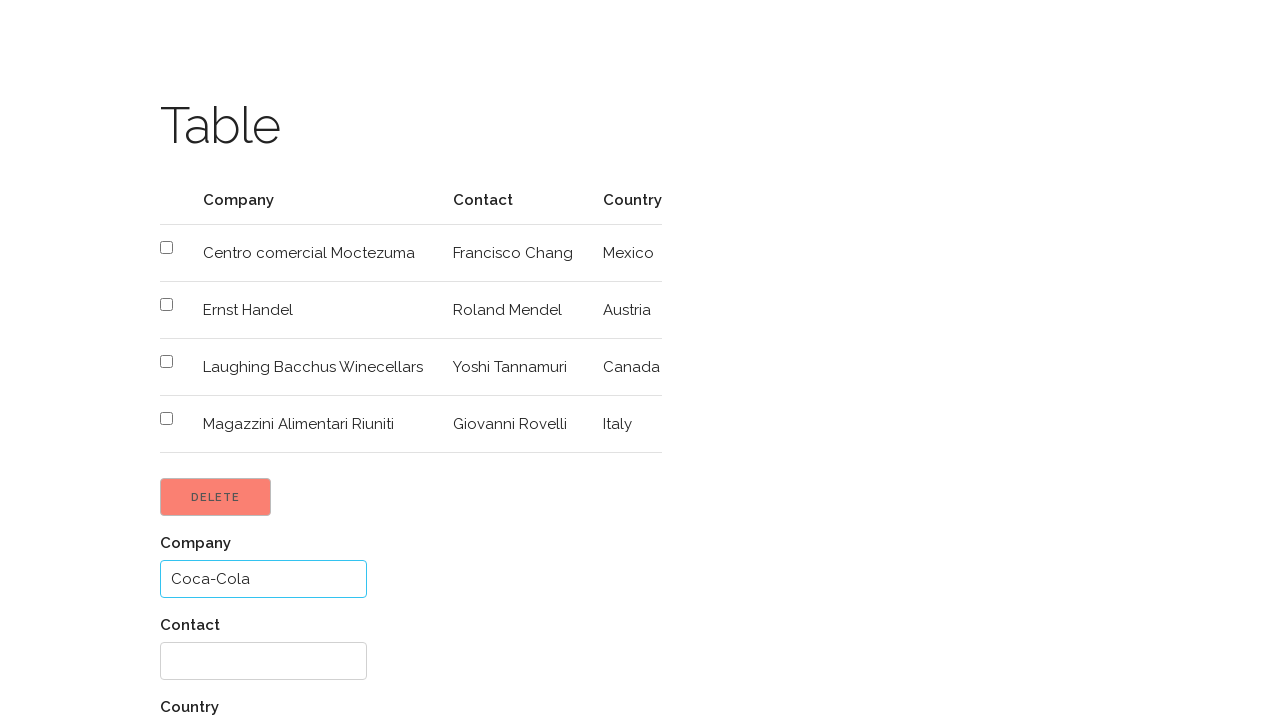

Filled contact field with 'Petya Petyvich' on //div[2]/input[@type='text']
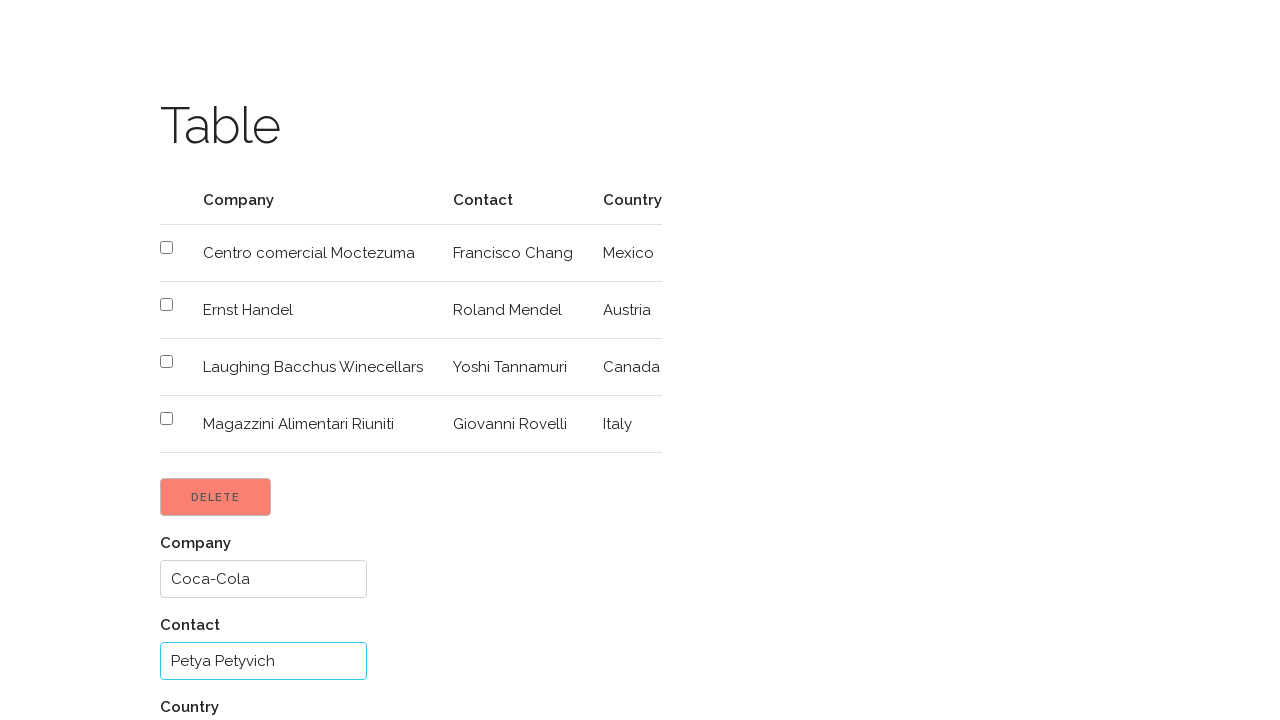

Filled city field with 'LA' on //div[3]/input[@type='text']
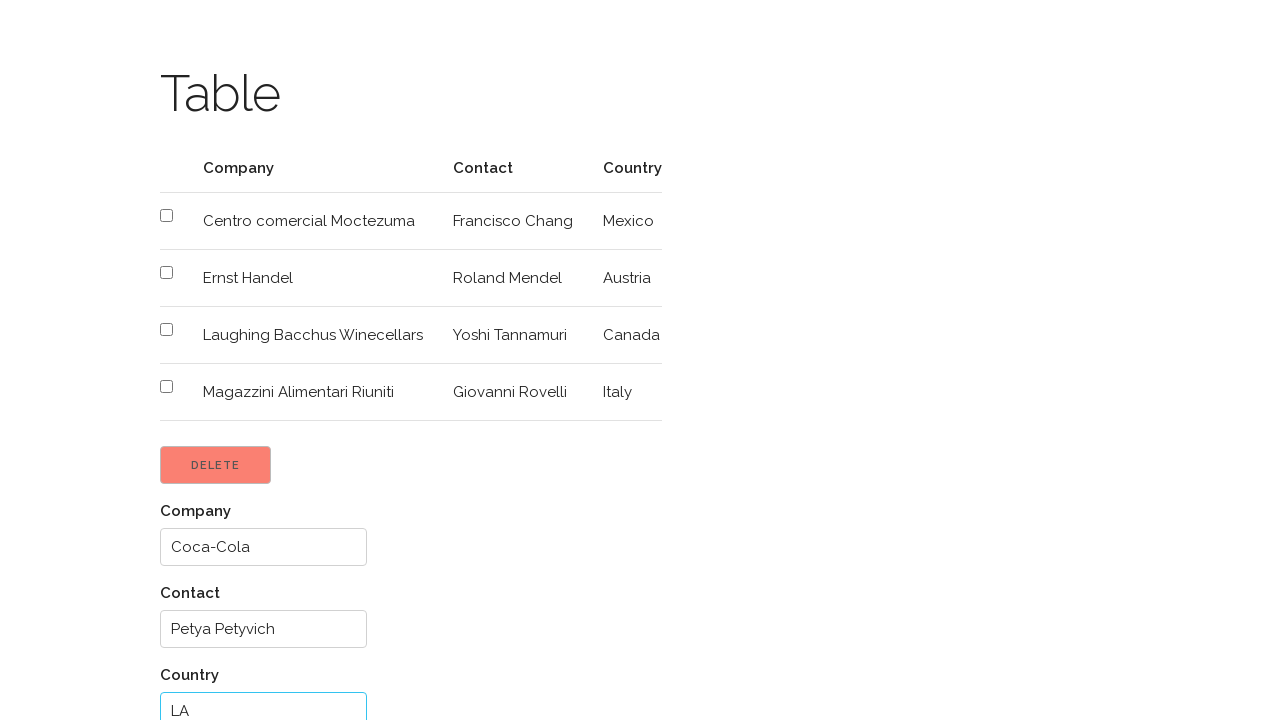

Clicked Add button to insert new row with company, contact, and city data at (204, 661) on input[type='button'][value='Add']
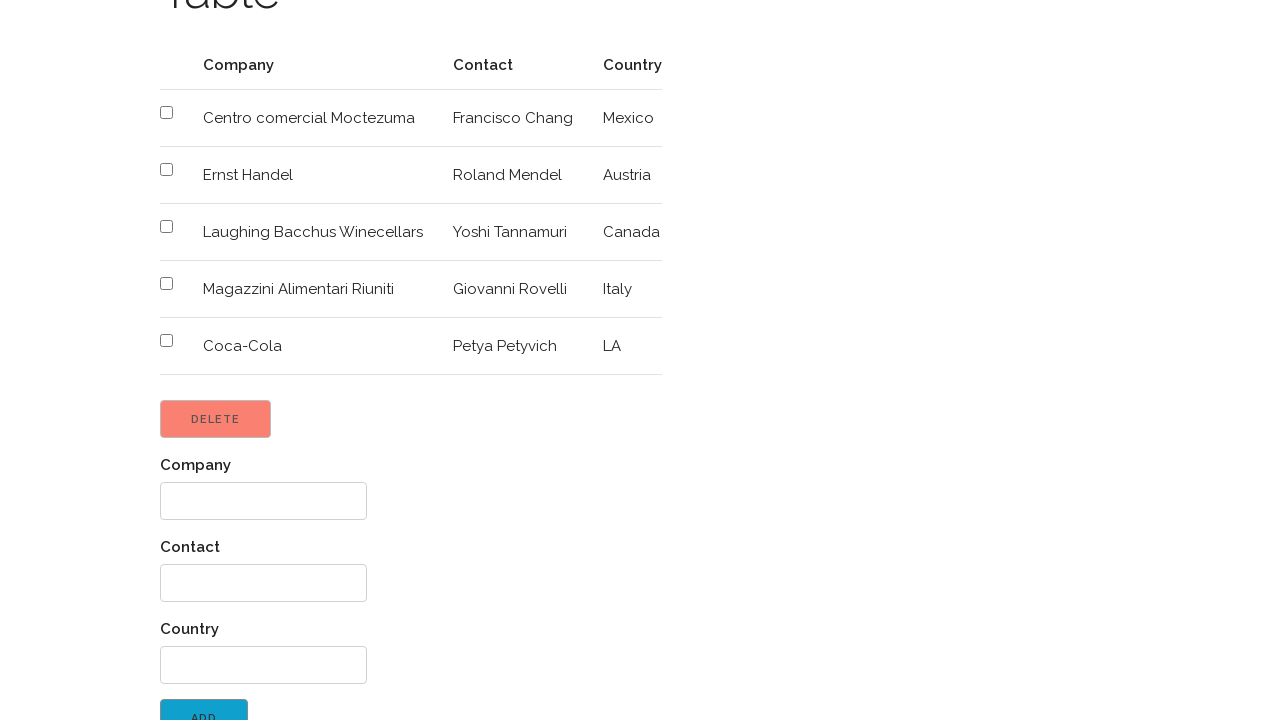

Located 'Great! Return to menu' link
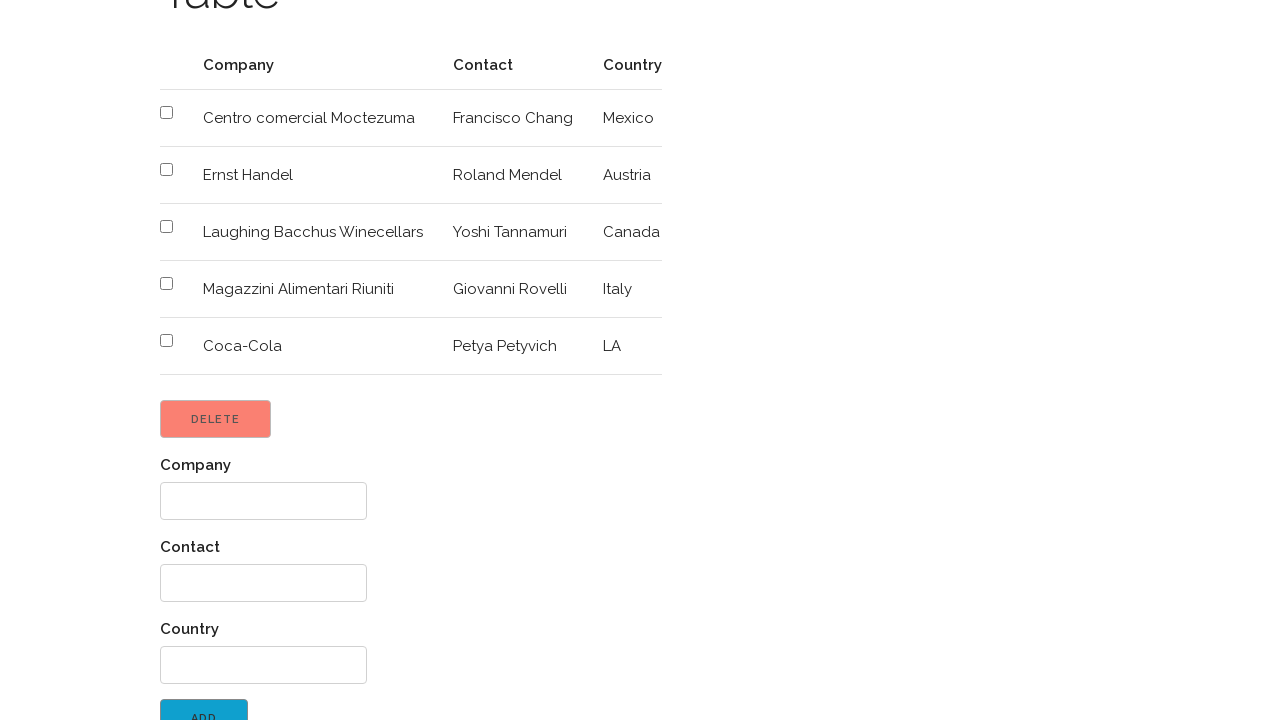

Asserted that return to menu link has correct text
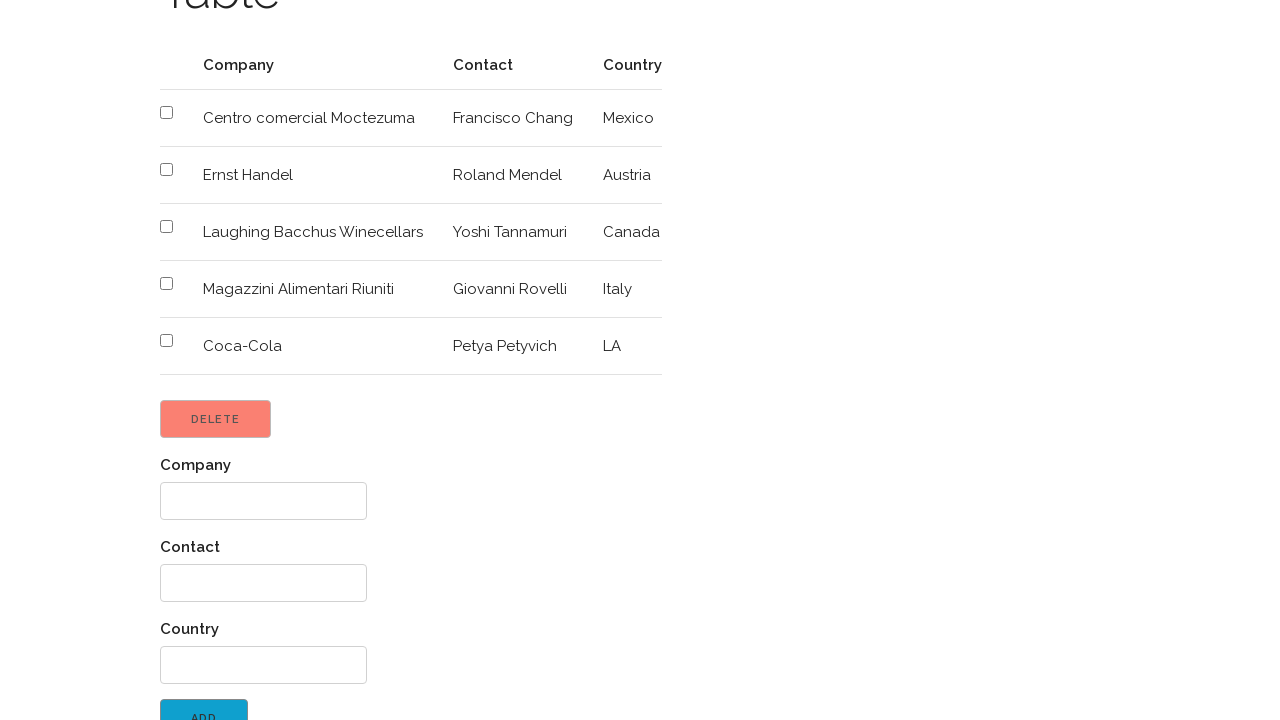

Clicked 'Great! Return to menu' link to return to main menu at (243, 703) on a:has-text('Great! Return to menu')
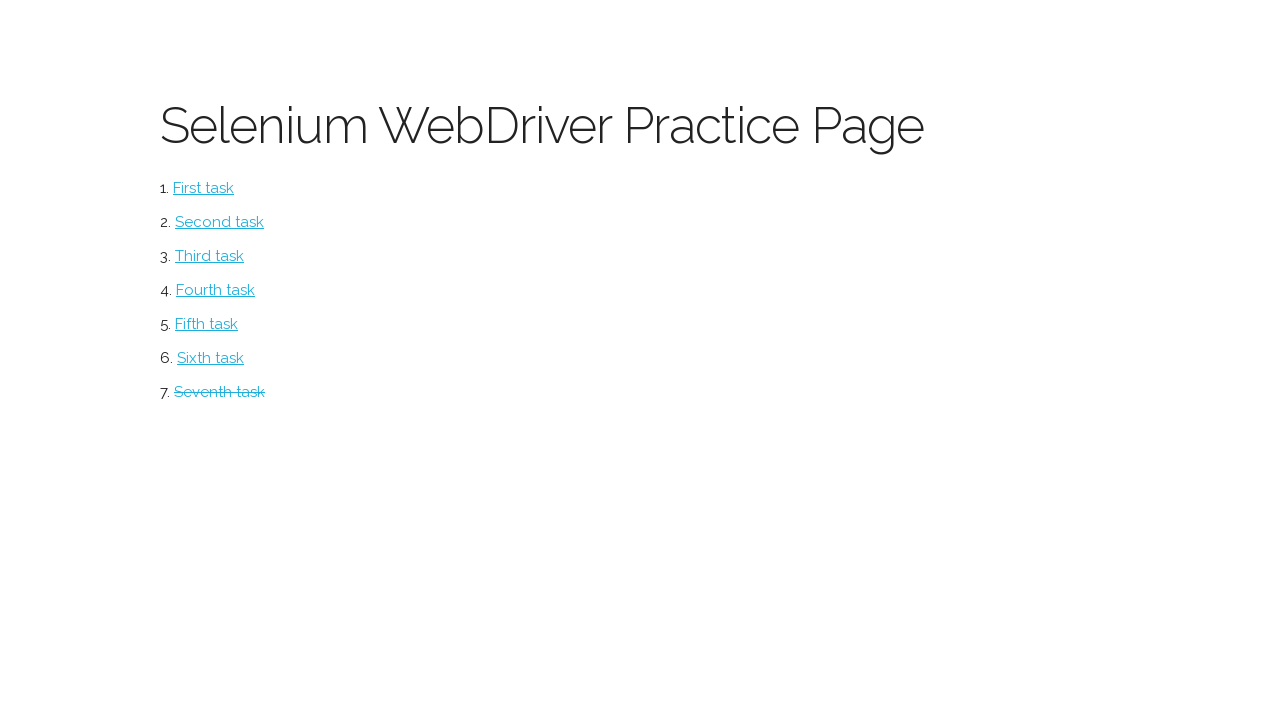

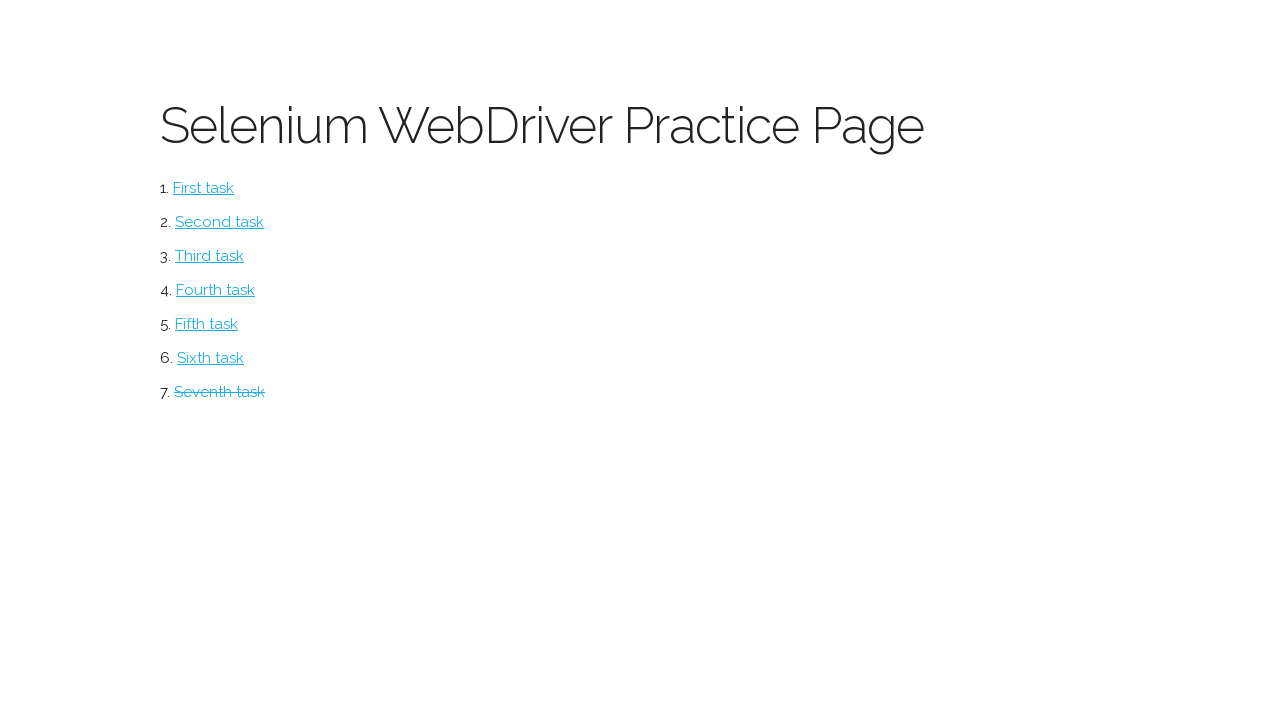